Tests browser navigation functionality by clicking a link, navigating back, and then navigating forward on the echoecho.com website

Starting URL: https://echoecho.com/

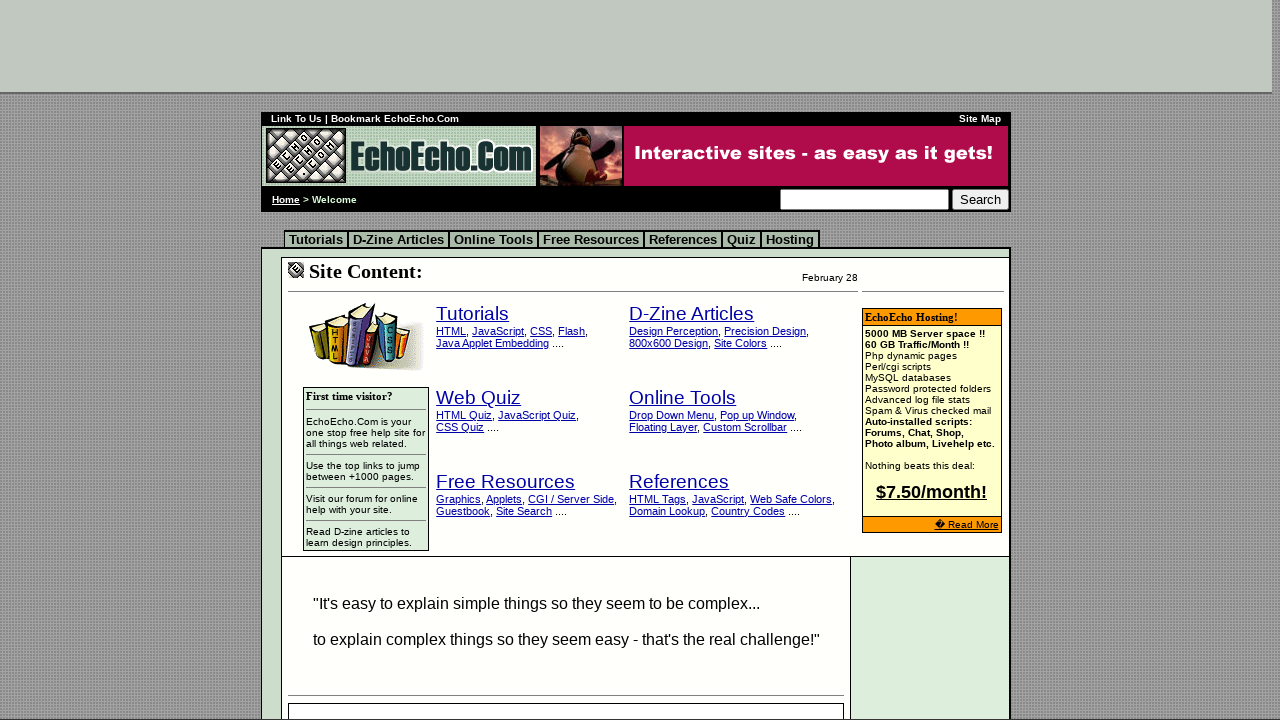

Clicked on link element at (473, 314) on xpath=/html/body/div[2]/table[7]/tbody/tr/td[4]/table/tbody/tr/td[1]/table[2]/tb
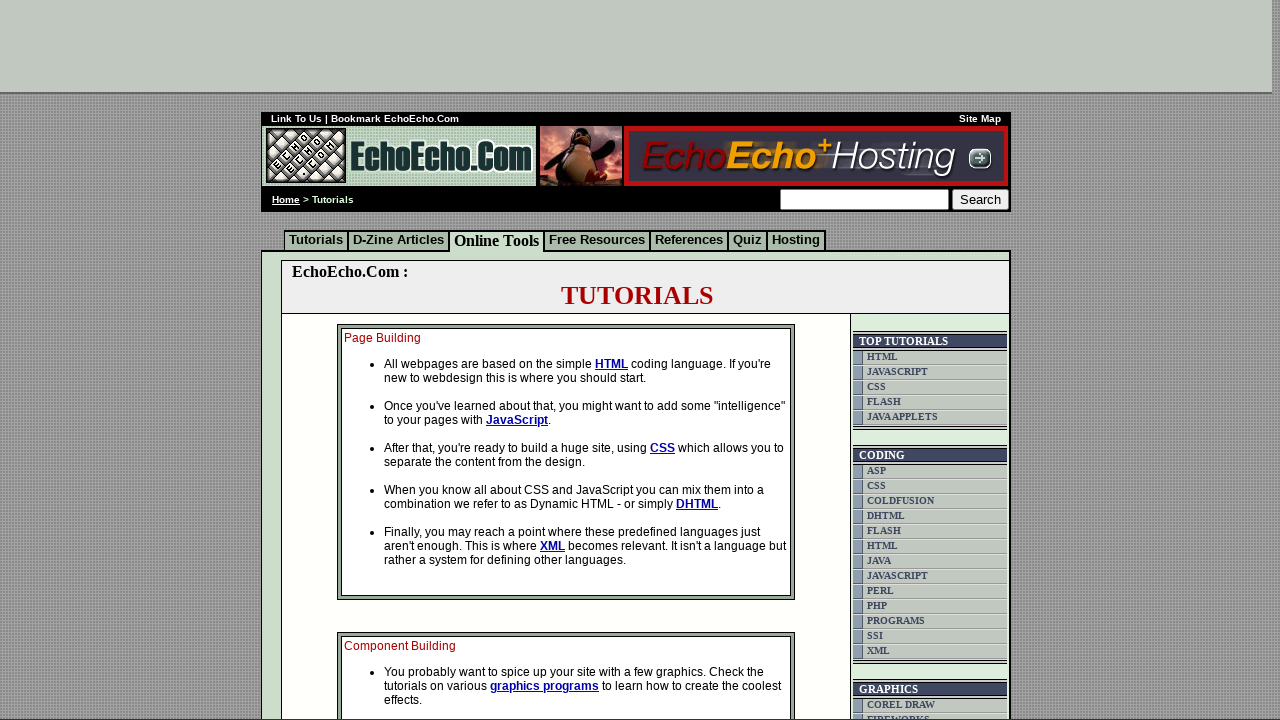

Page loaded (domcontentloaded)
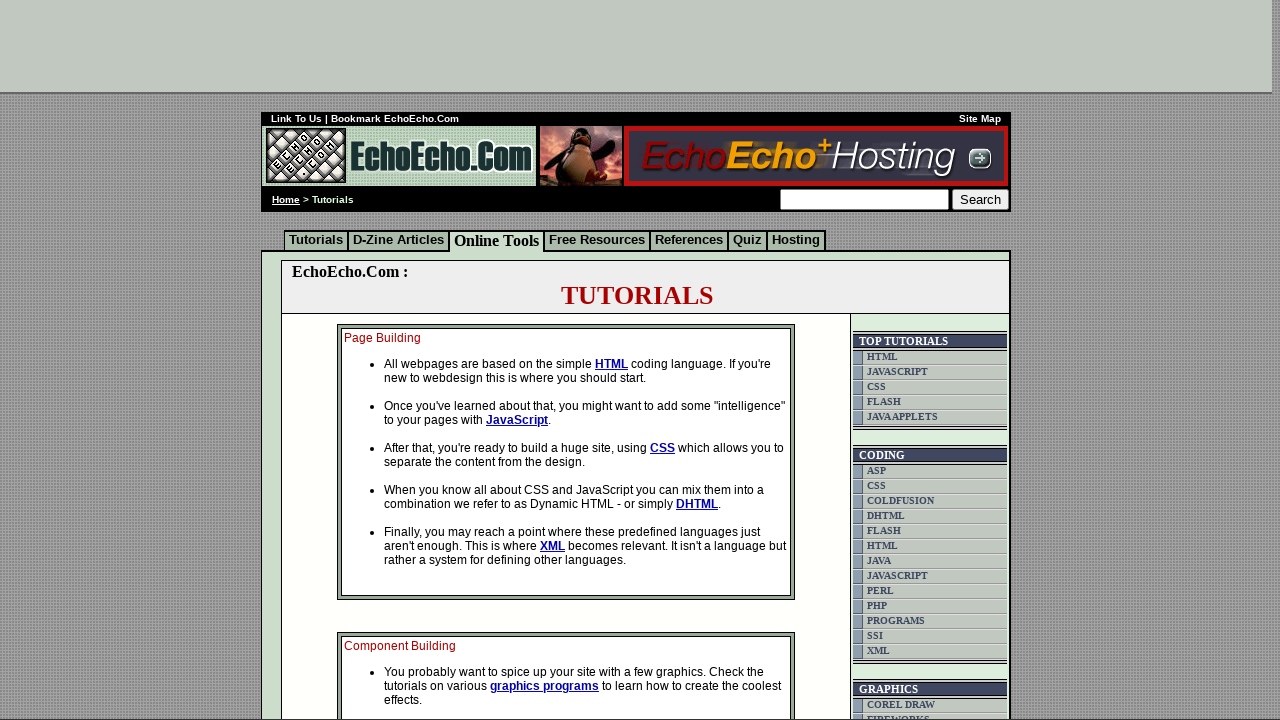

Navigated back to previous page
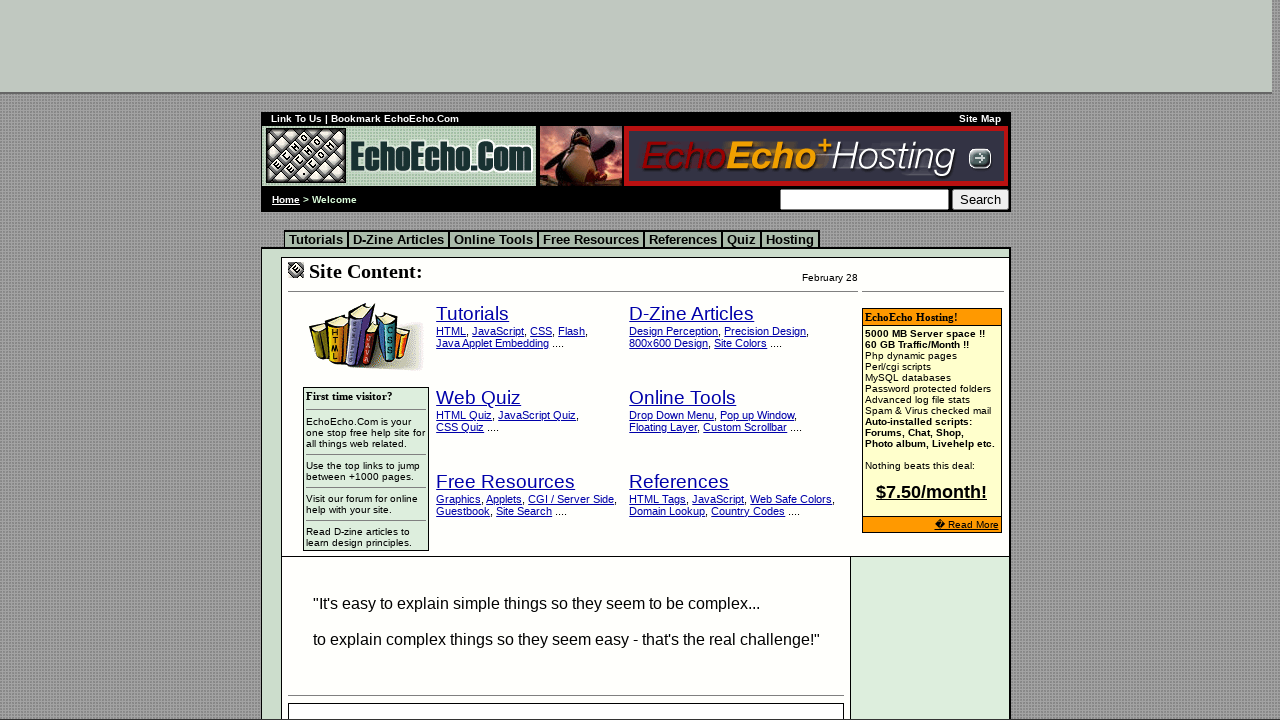

Page loaded after back navigation (domcontentloaded)
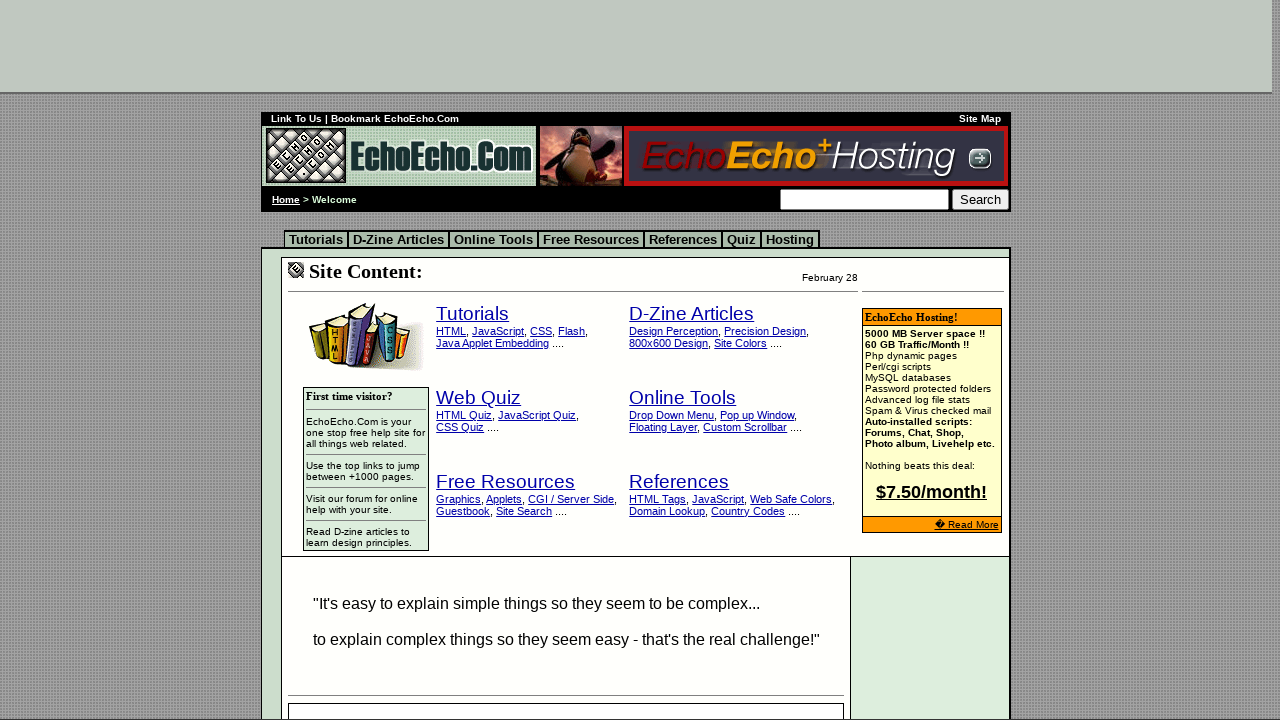

Navigated forward to the clicked page
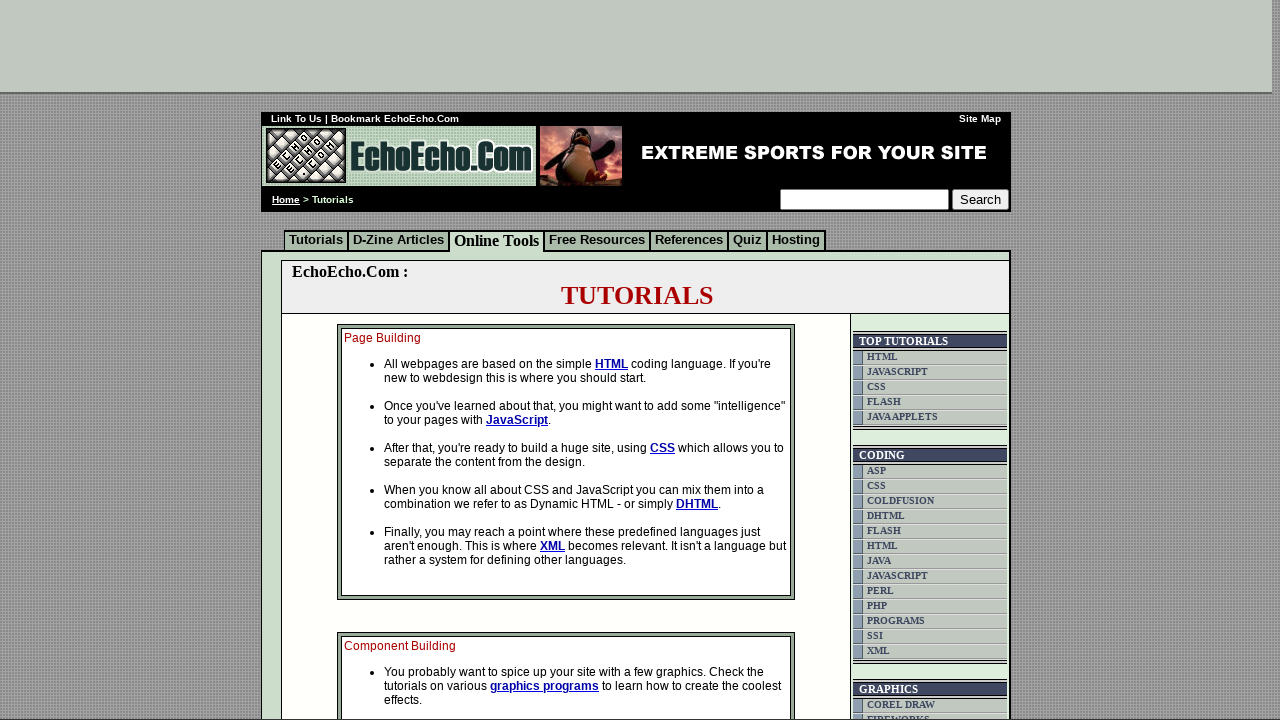

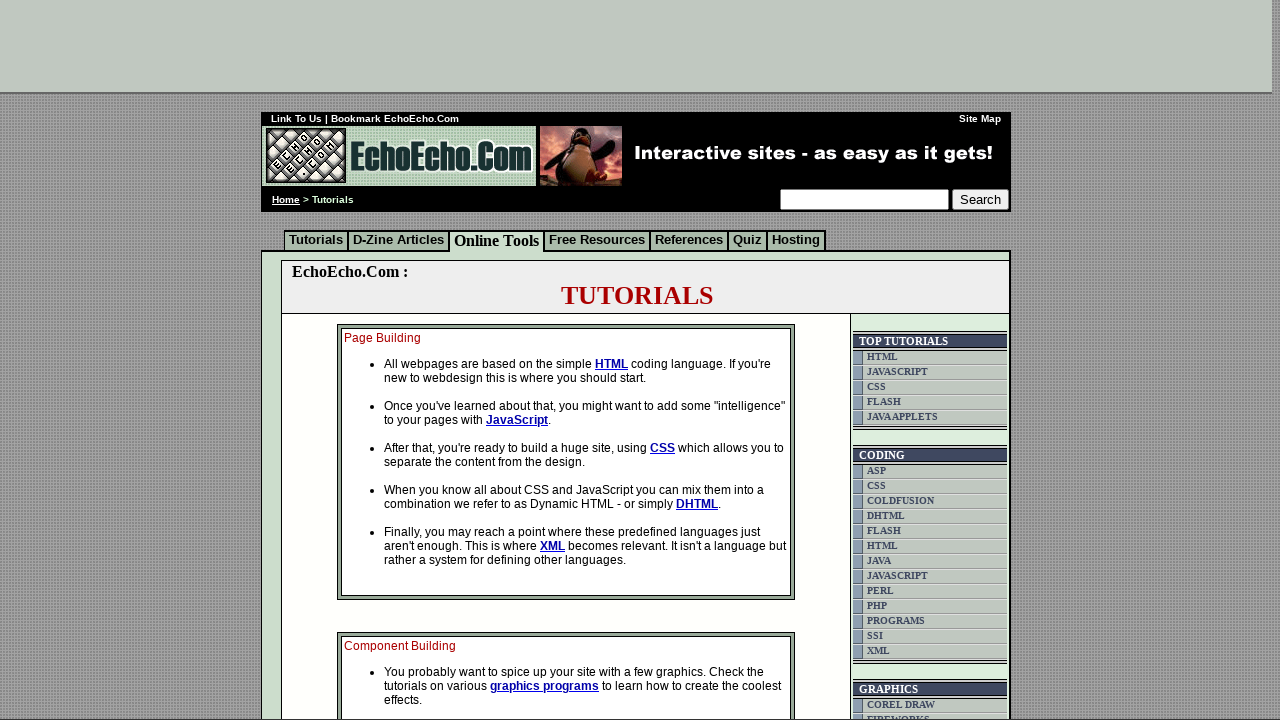